Tests that a delayed element becomes available after clicking a button, then types into the new field

Starting URL: http://www.wcaquino.me/cypress/componentes.html

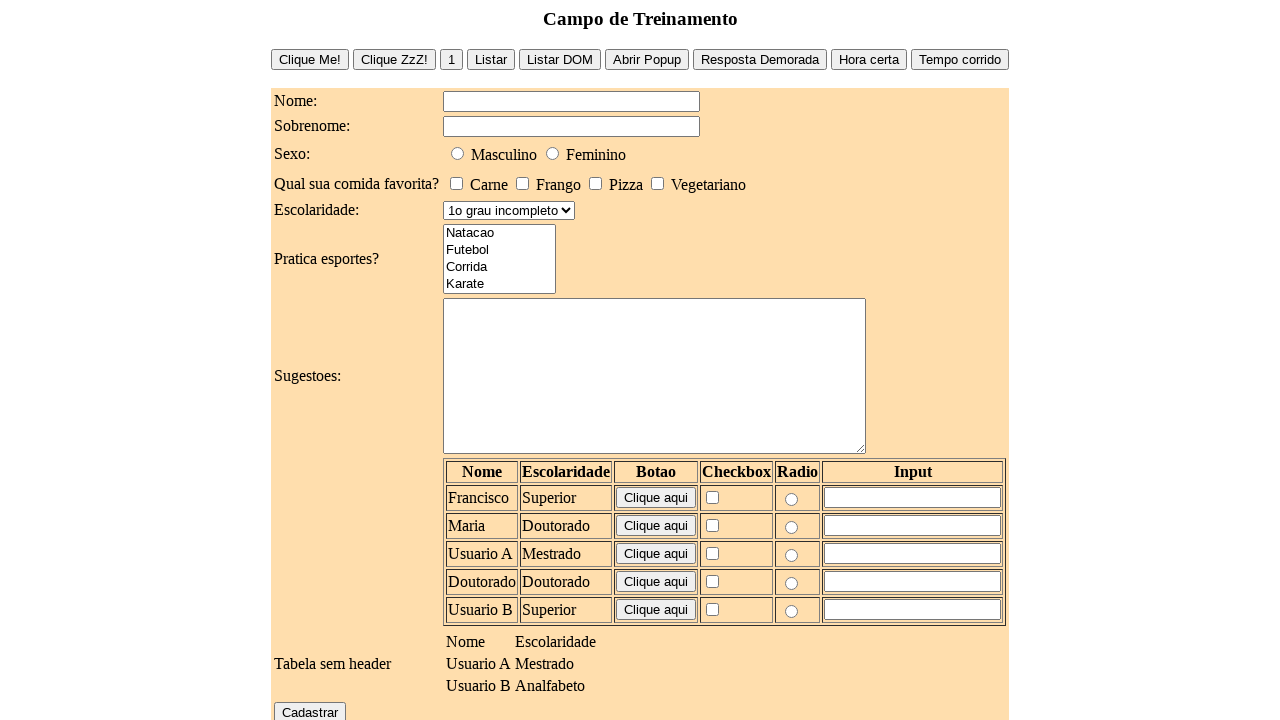

Verified that new field #novoCampo is hidden initially
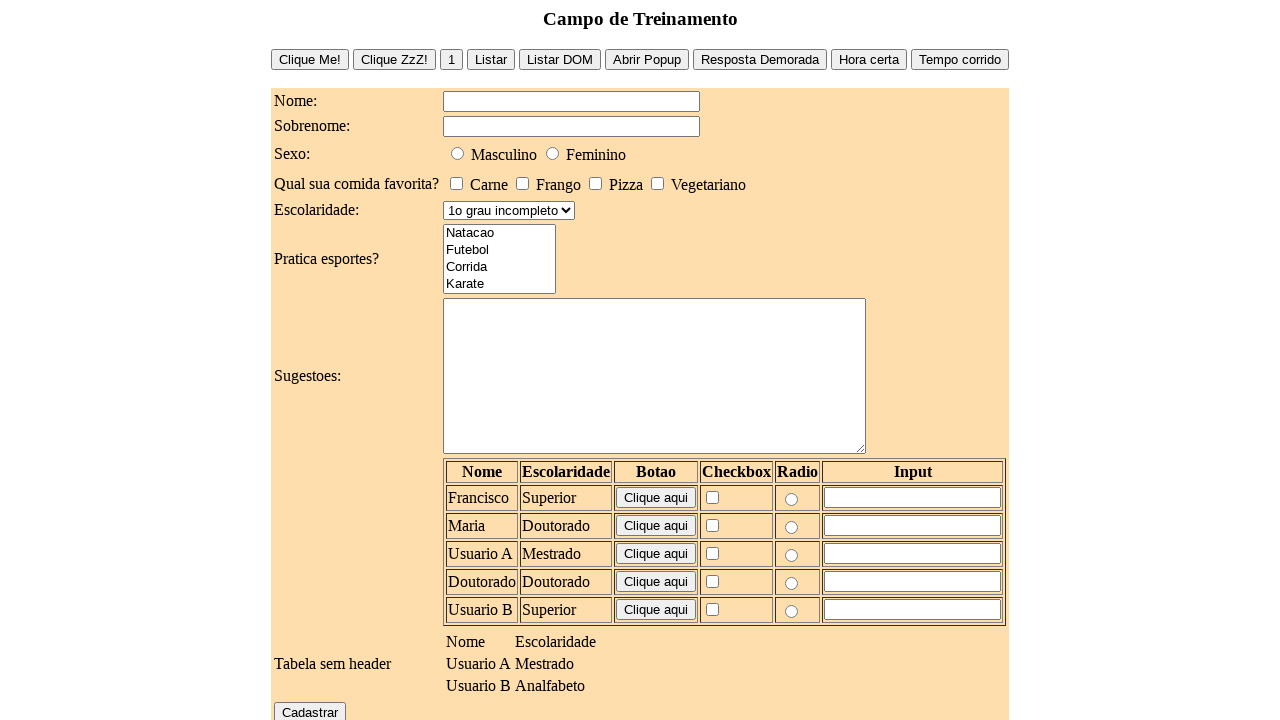

Clicked button #buttonDelay to trigger delayed element at (760, 59) on #buttonDelay
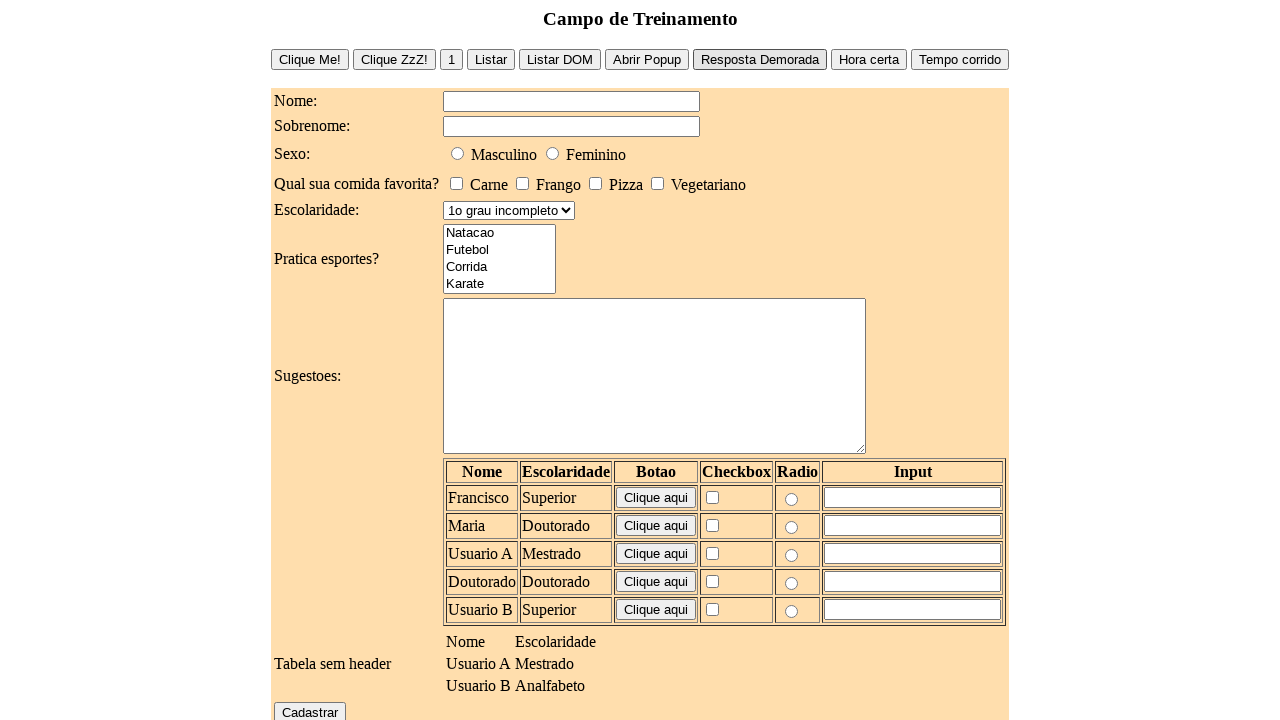

New field #novoCampo became visible after button click
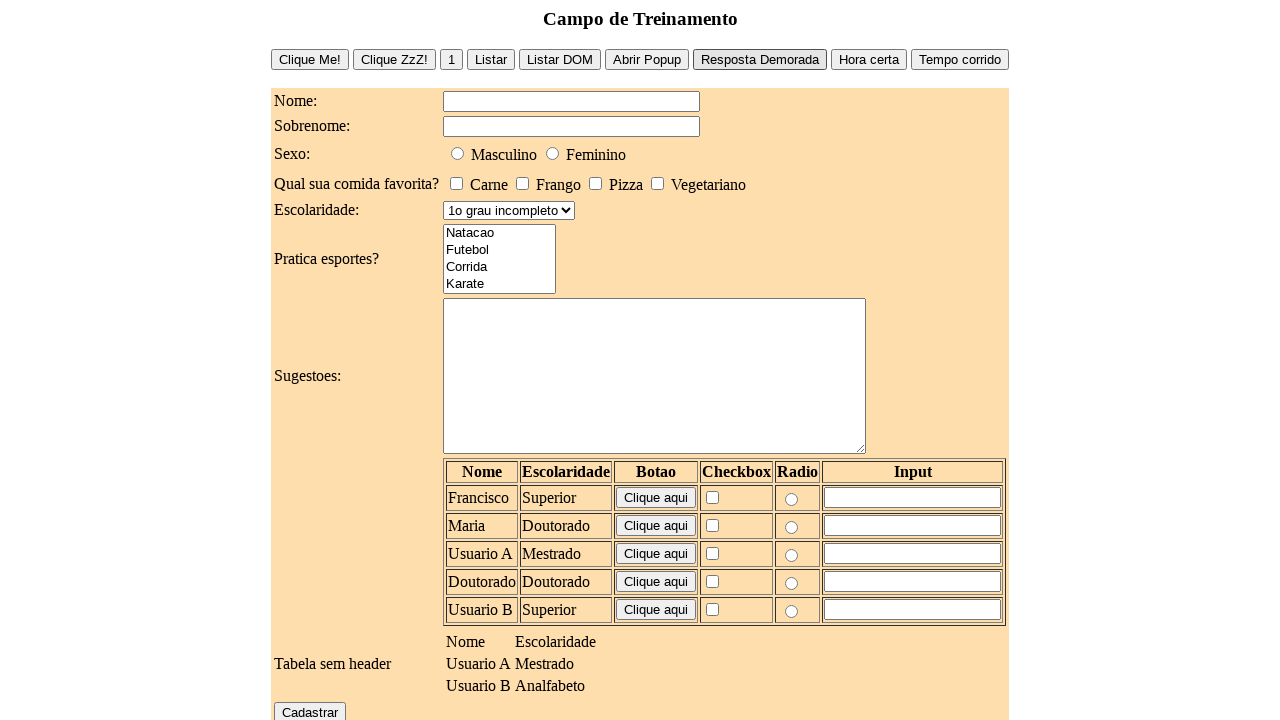

Filled new field #novoCampo with text 'funciona' on #novoCampo
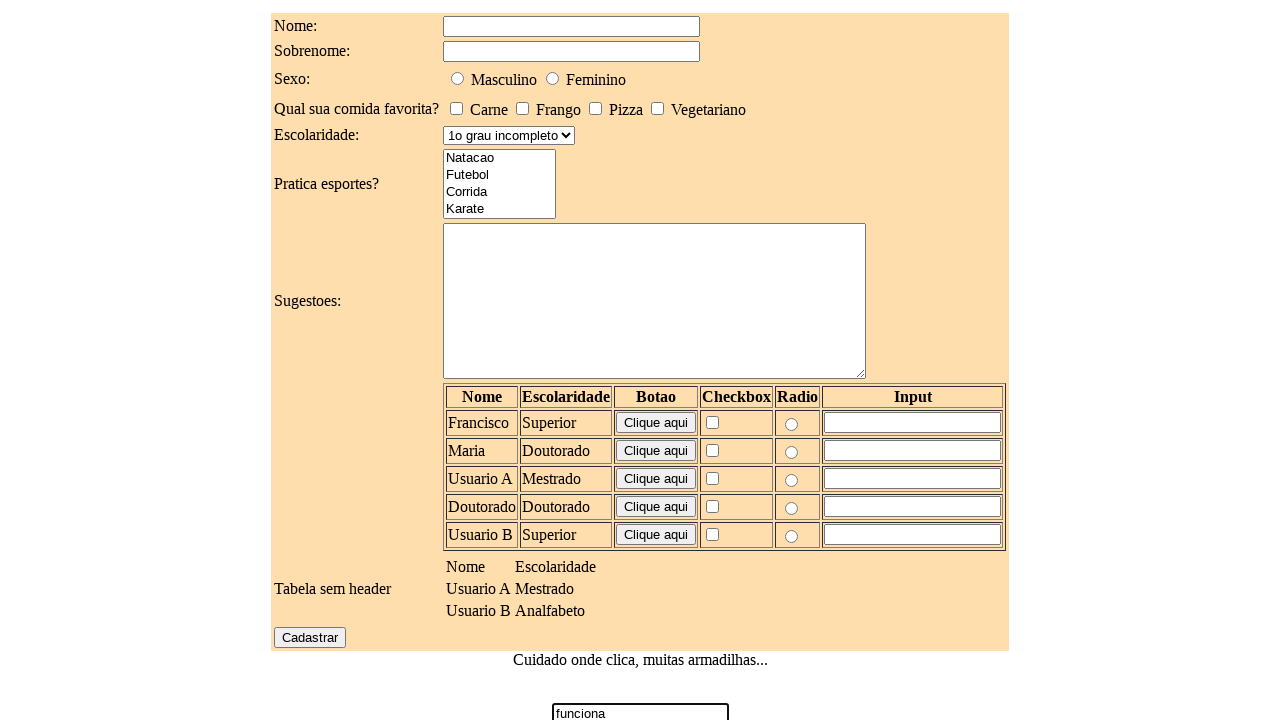

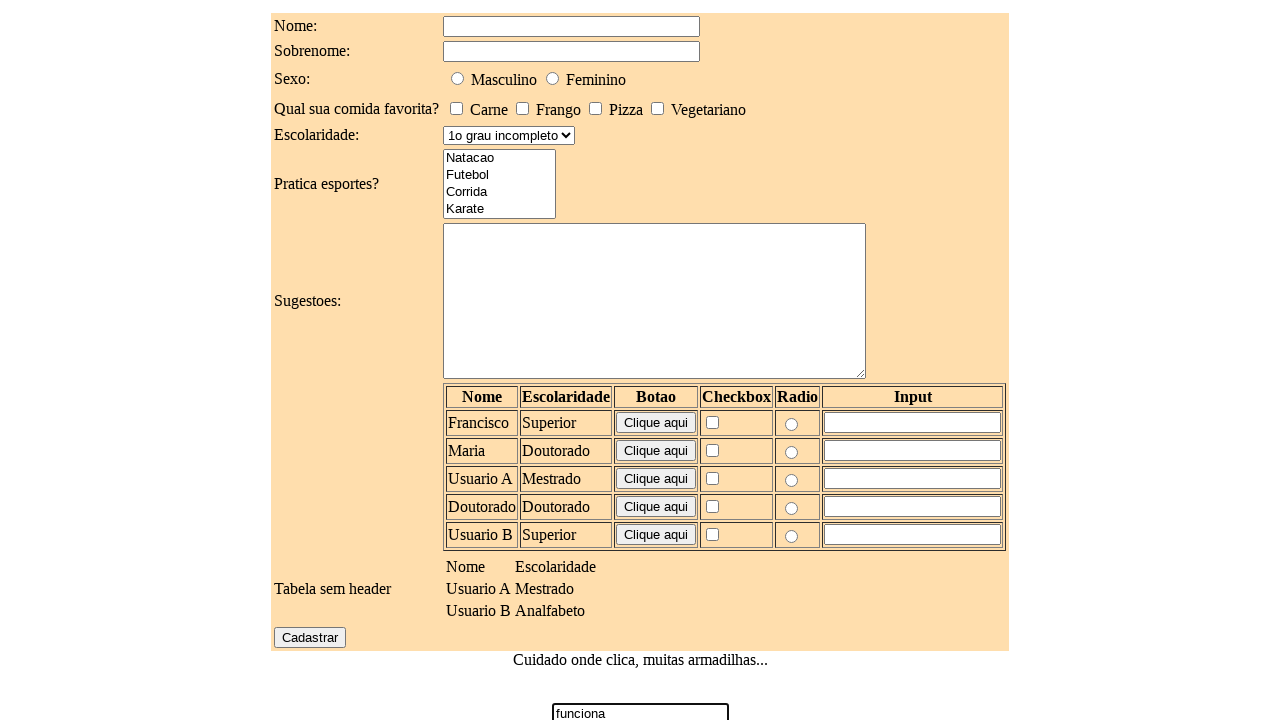